Tests dropdown selection functionality by selecting an option from a dropdown menu using visible text

Starting URL: https://rahulshettyacademy.com/AutomationPractice/

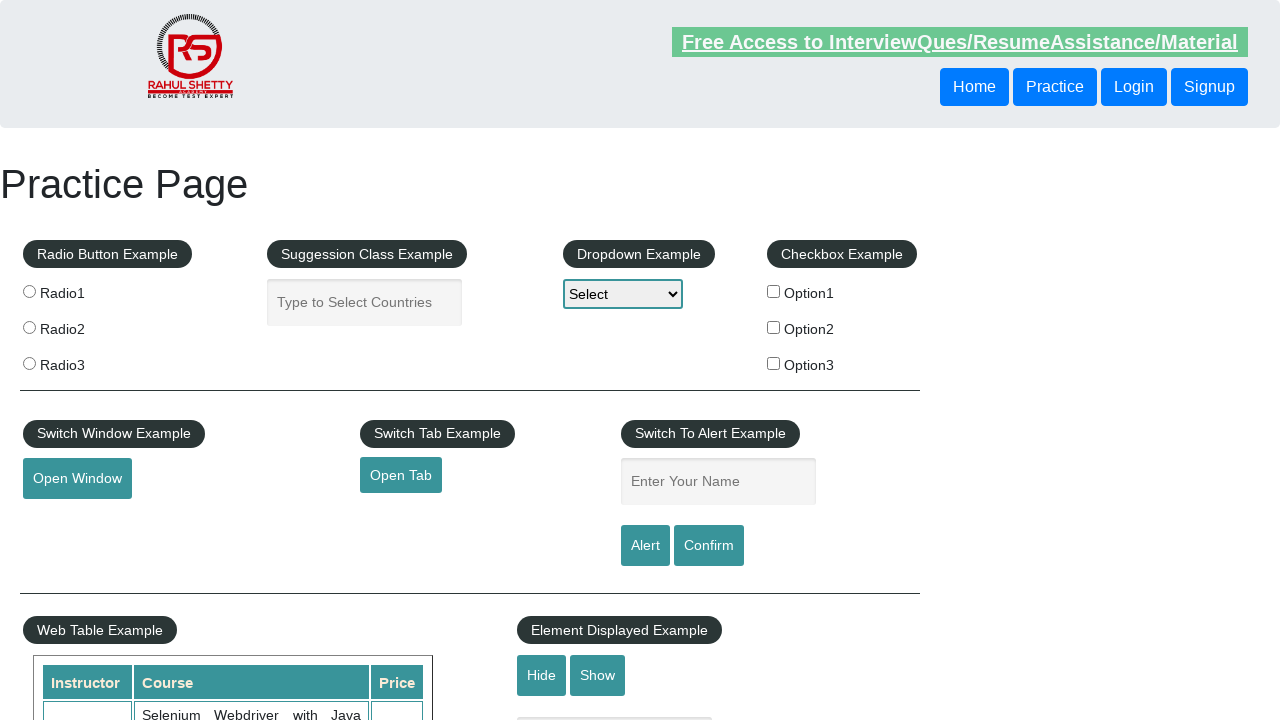

Navigated to AutomationPractice page
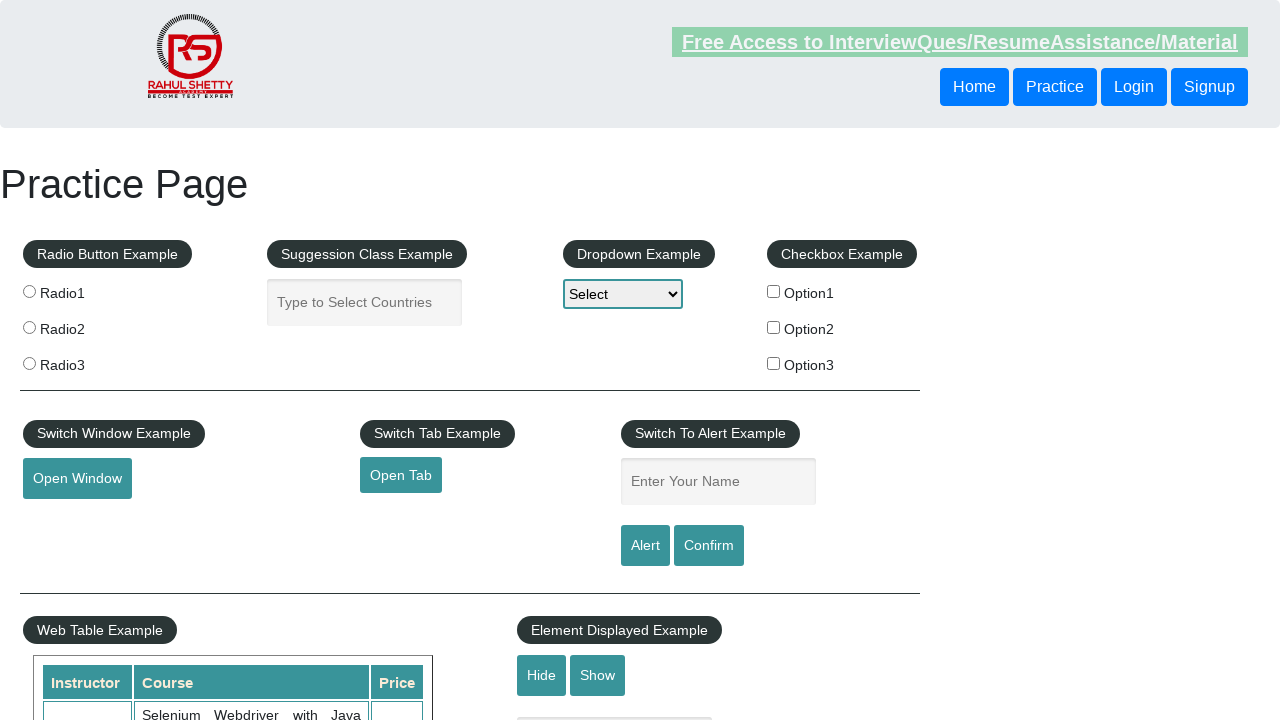

Selected 'Option1' from dropdown menu on #dropdown-class-example
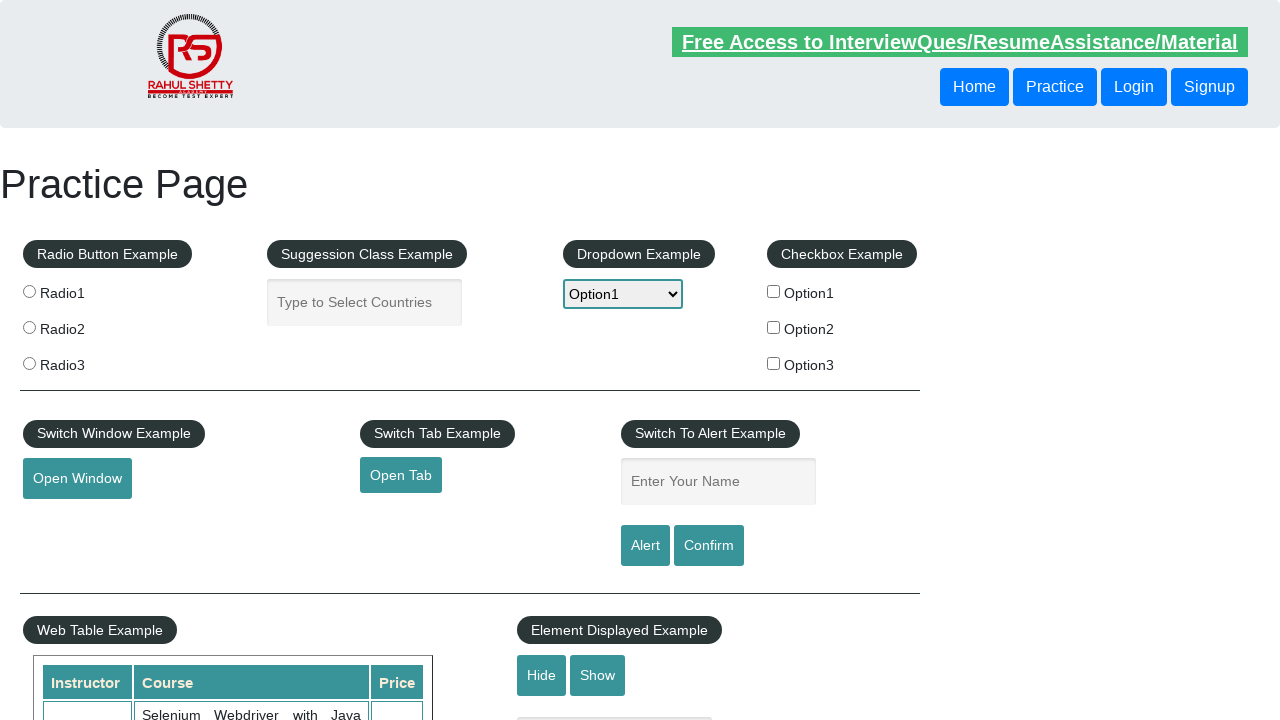

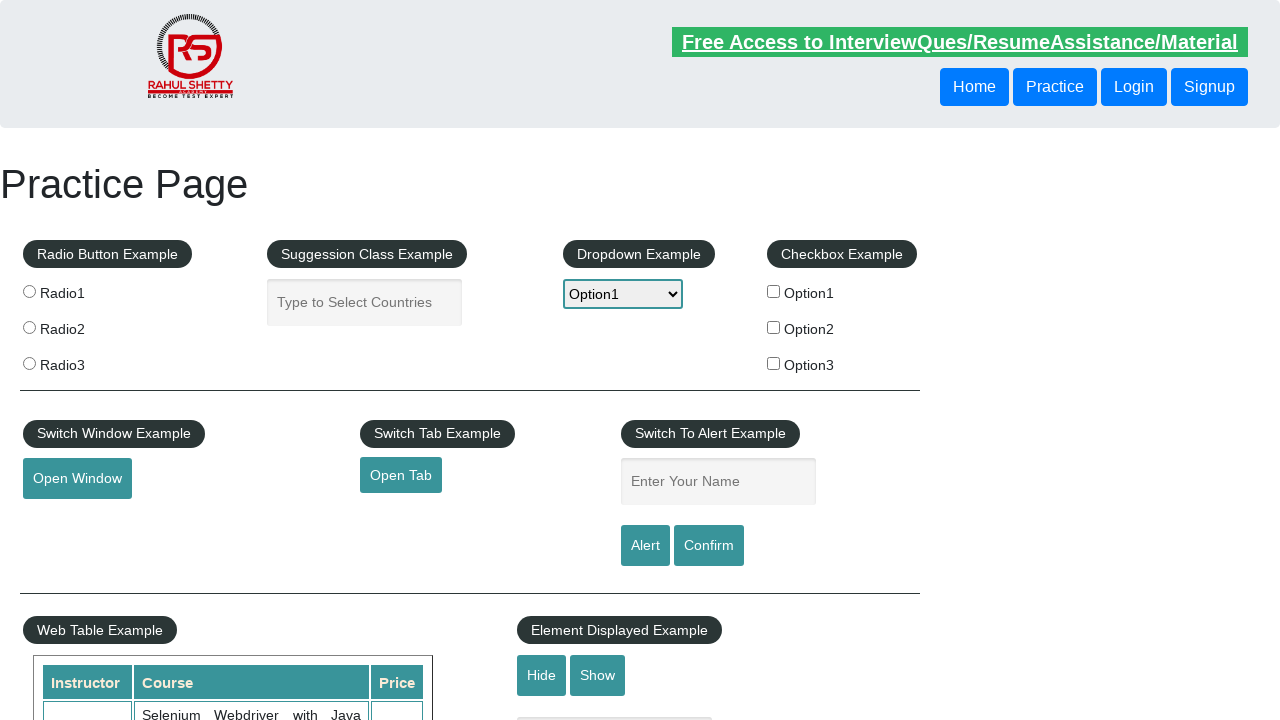